Tests dynamic loading functionality by clicking a start button and waiting for hidden text to appear

Starting URL: http://the-internet.herokuapp.com/dynamic_loading/2

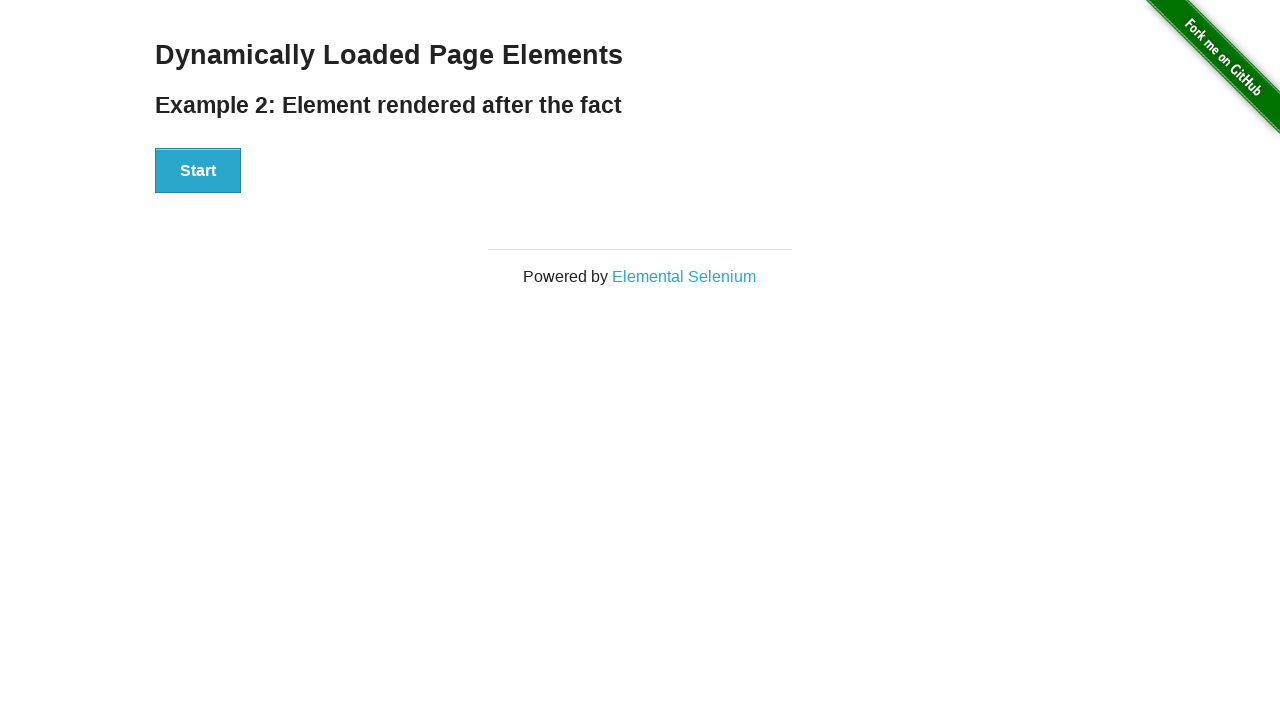

Navigated to dynamic loading page
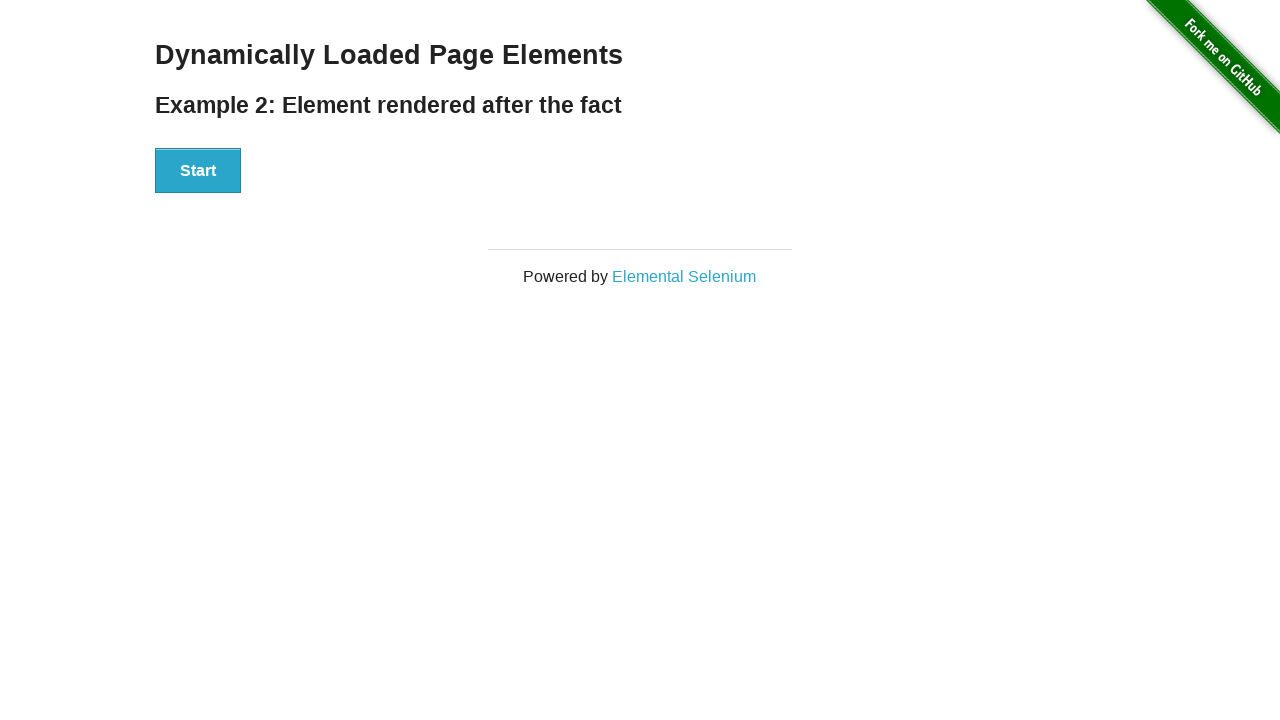

Clicked start button to trigger dynamic loading at (198, 171) on #start > button
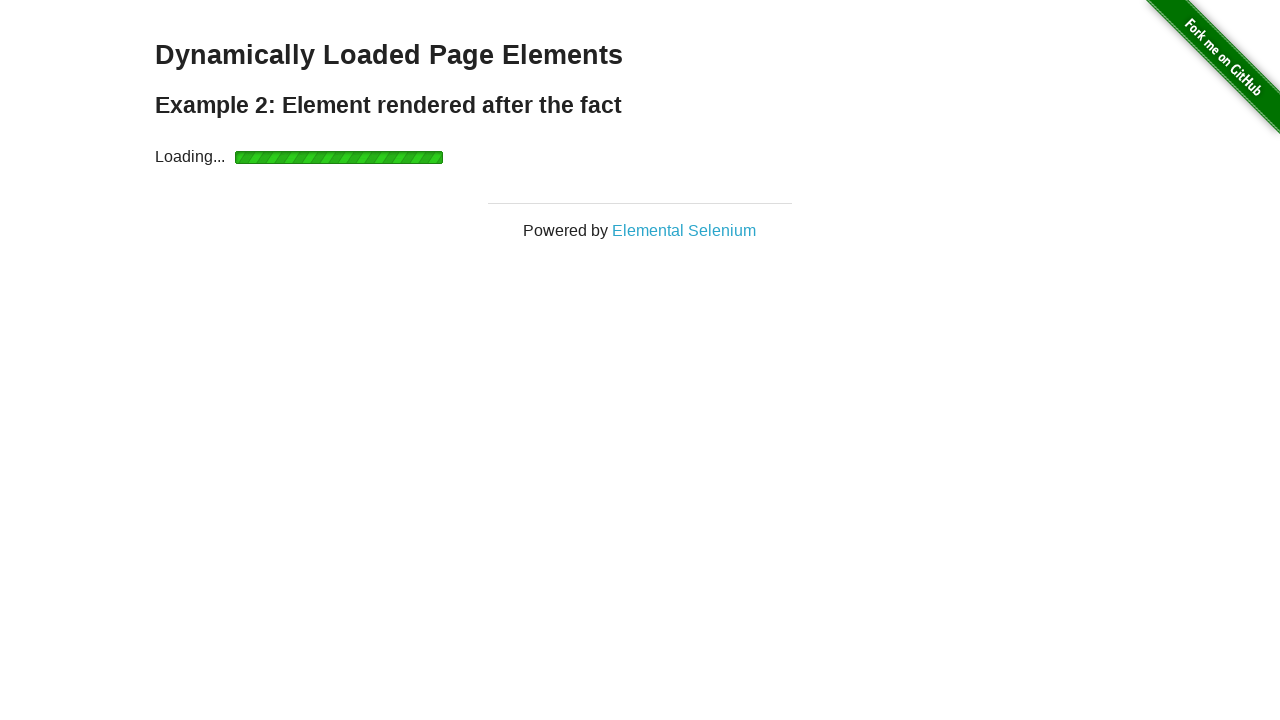

Waited for hidden text element to appear dynamically
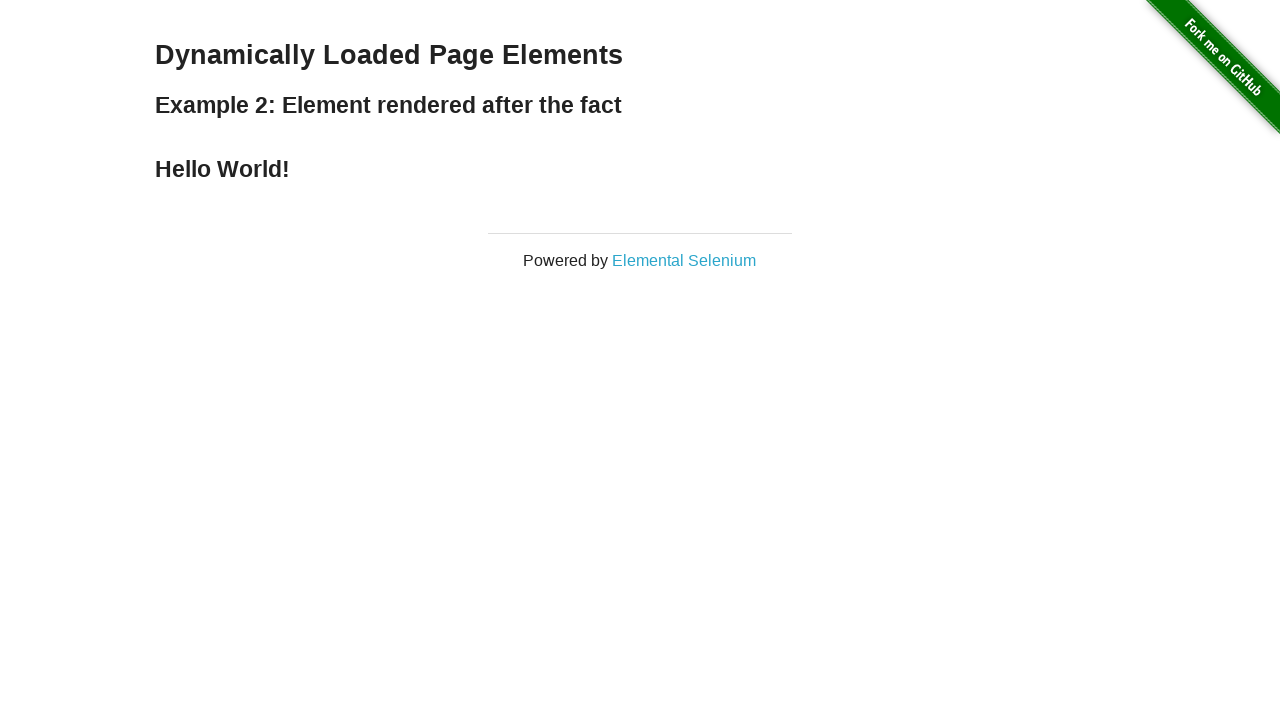

Retrieved dynamically loaded text: 'Hello World!'
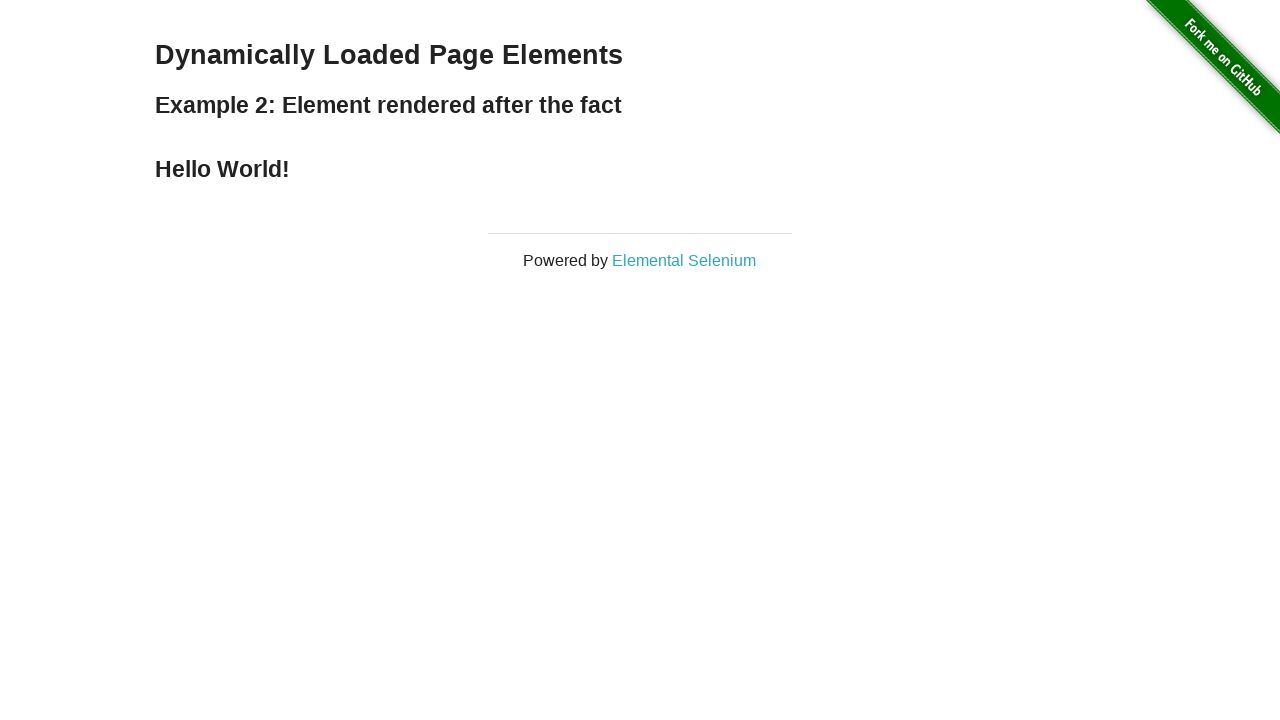

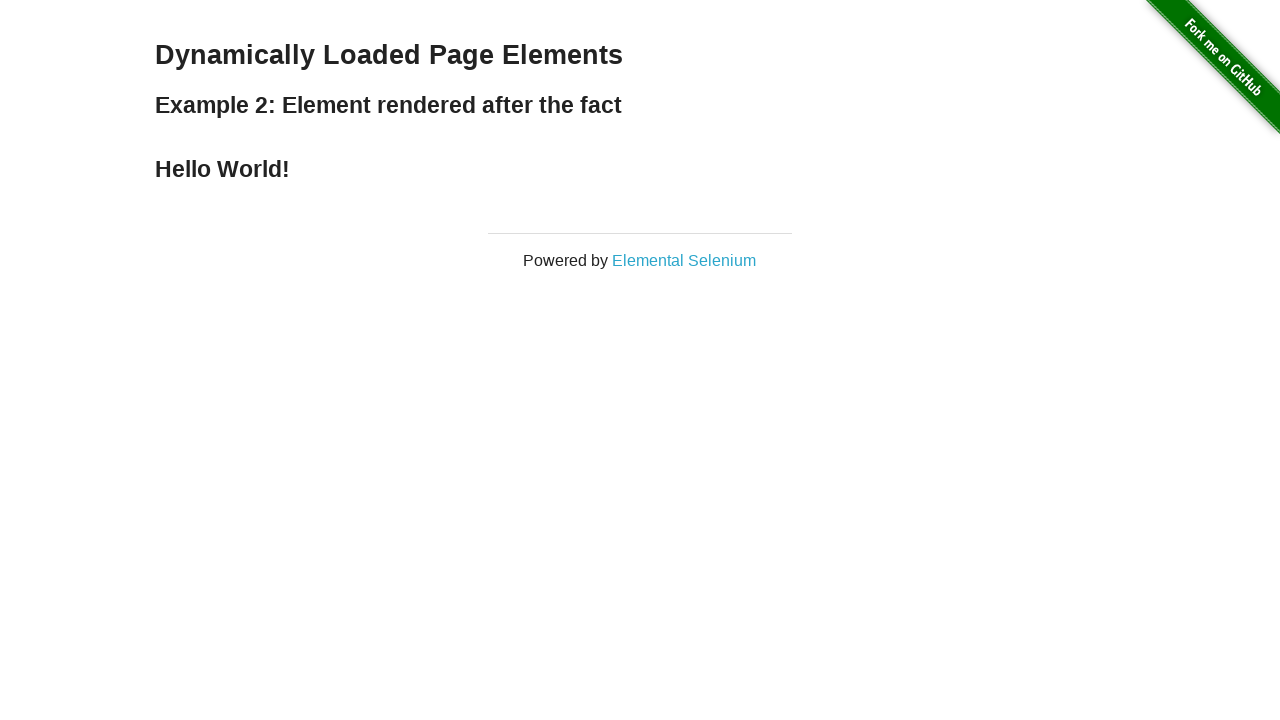